Tests scrolling functionality by scrolling to the footer element and verifying scroll position changes

Starting URL: https://webdriver.io/

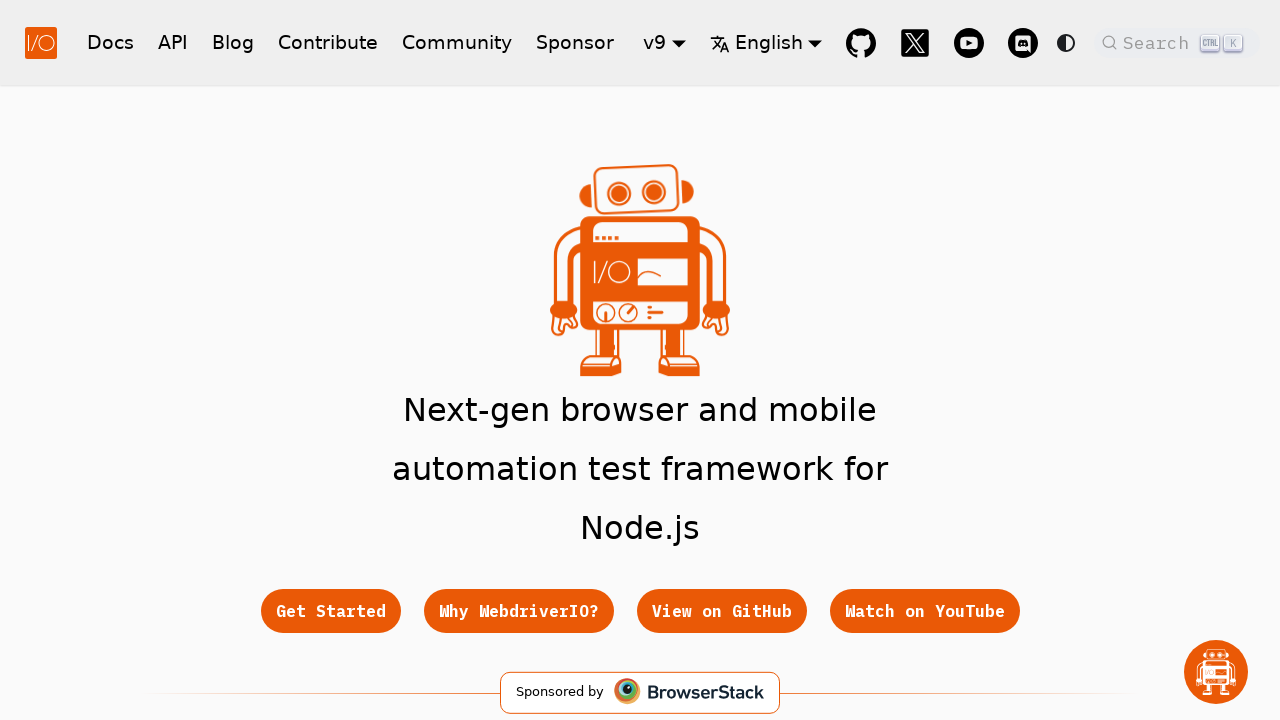

Scrolled footer element into view
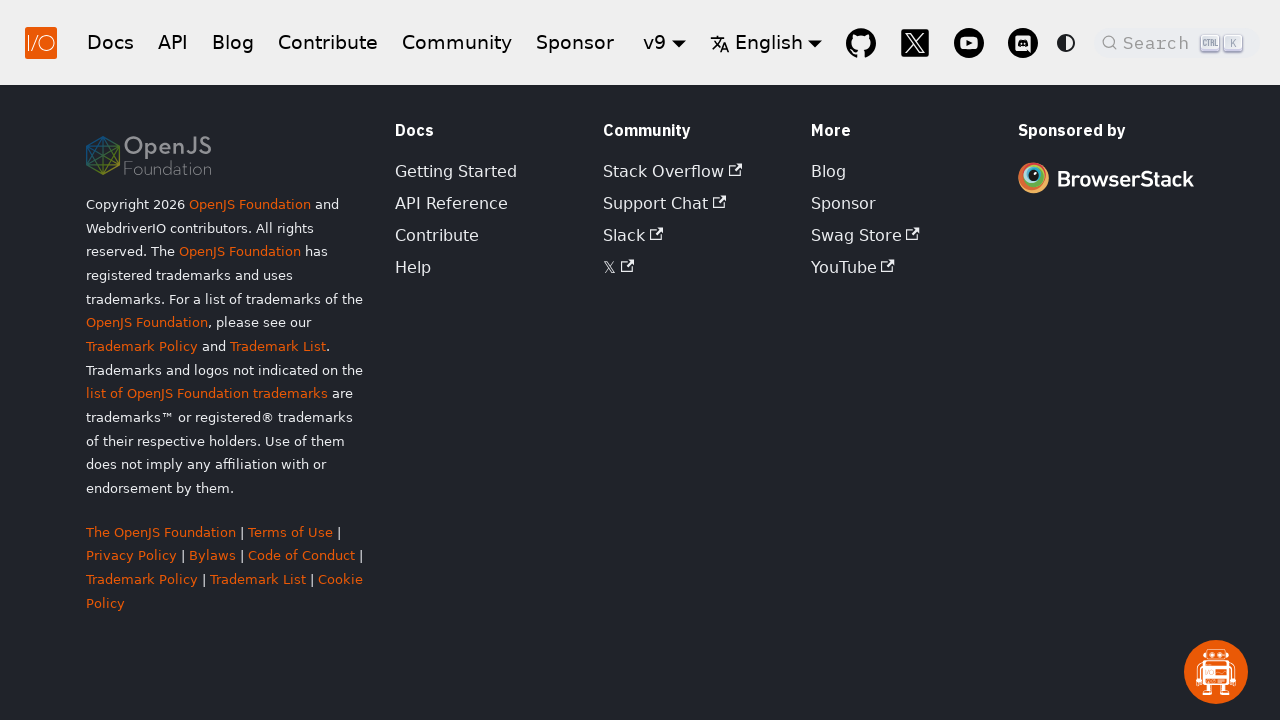

Waited 500ms for scroll animation to complete
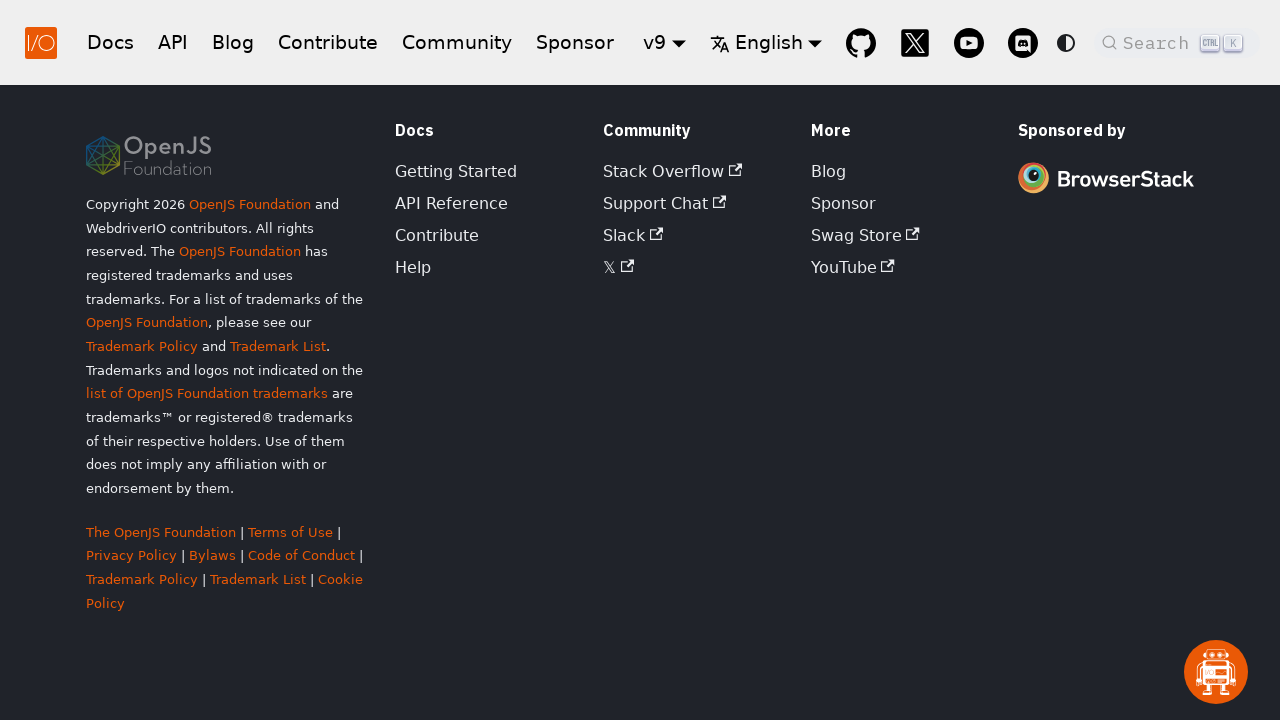

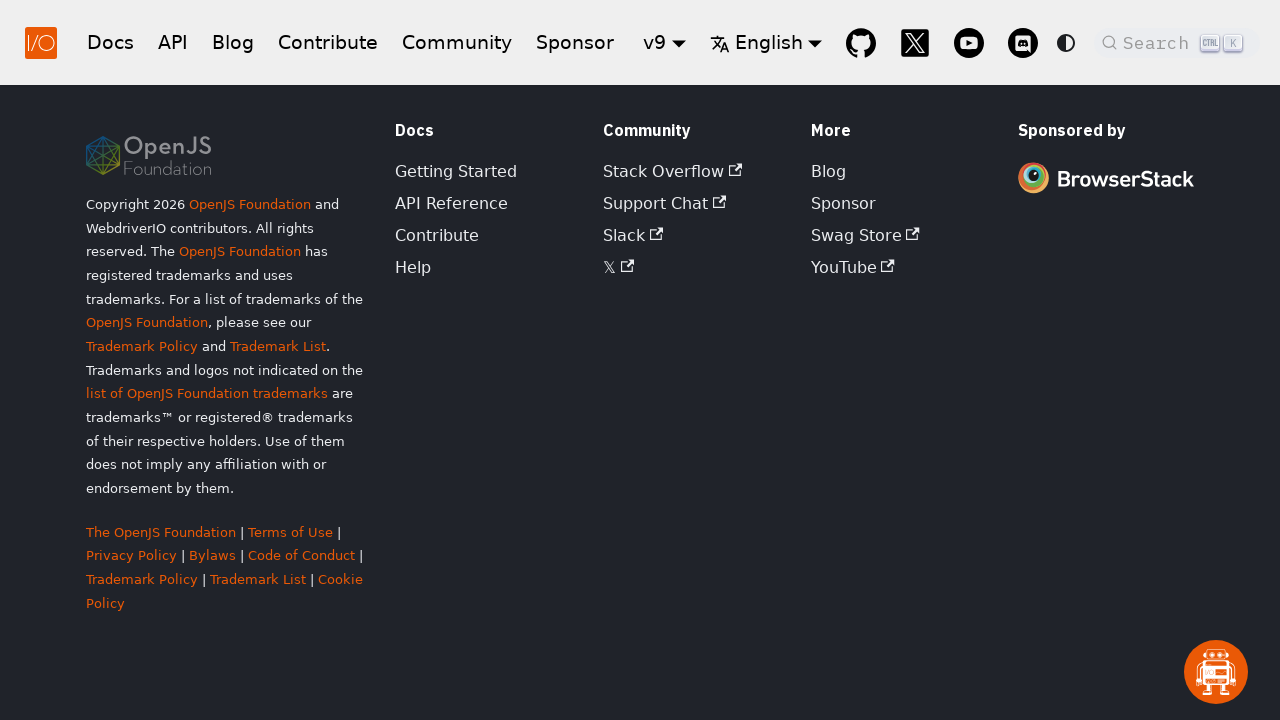